Tests infinite scroll functionality by navigating to the page, scrolling down, and clicking footer link

Starting URL: http://the-internet.herokuapp.com/

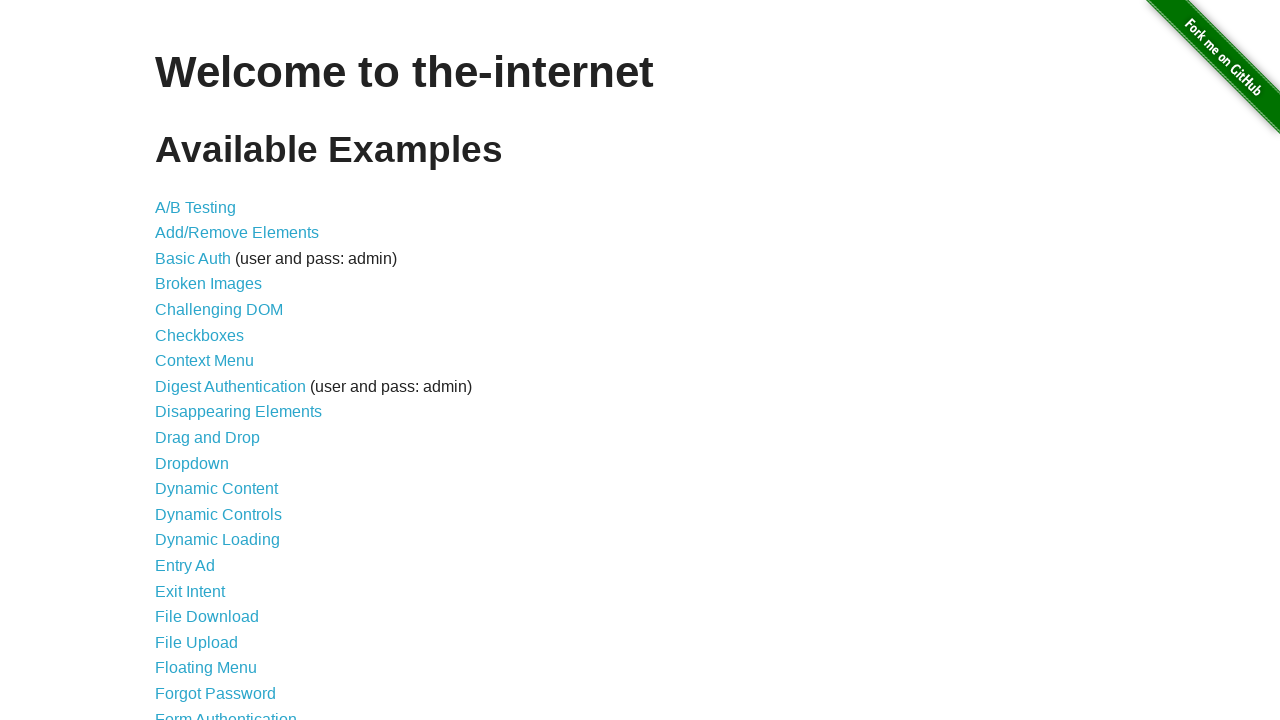

Scrolled down 200 pixels on the main page
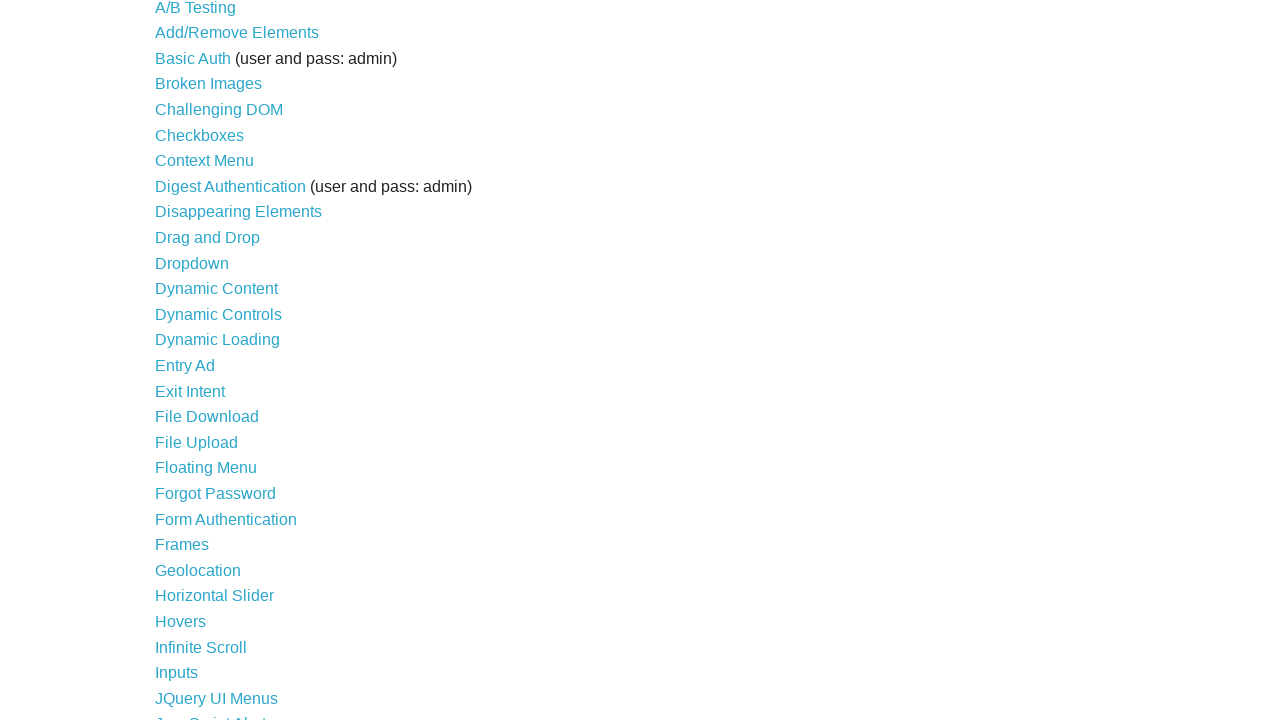

Clicked on Infinite Scroll link at (198, 570) on xpath=//*[@id='content']/ul/li[23]/a
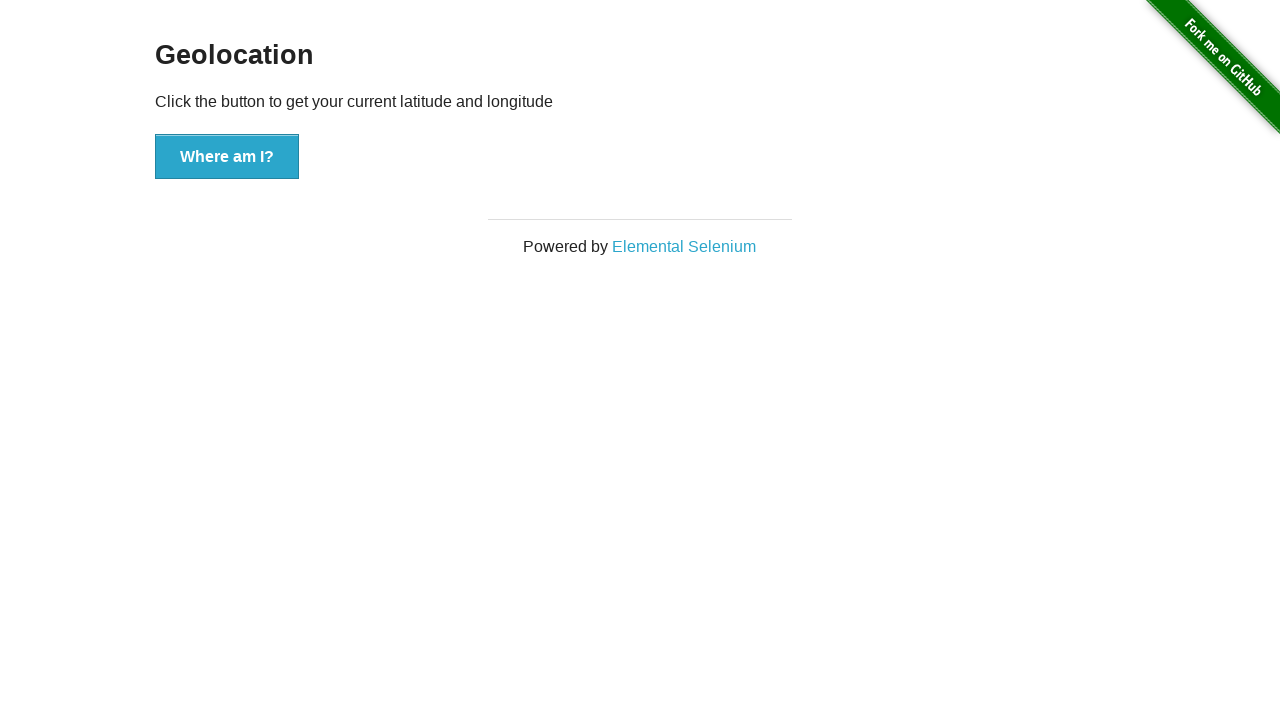

Waited 3 seconds for page to load
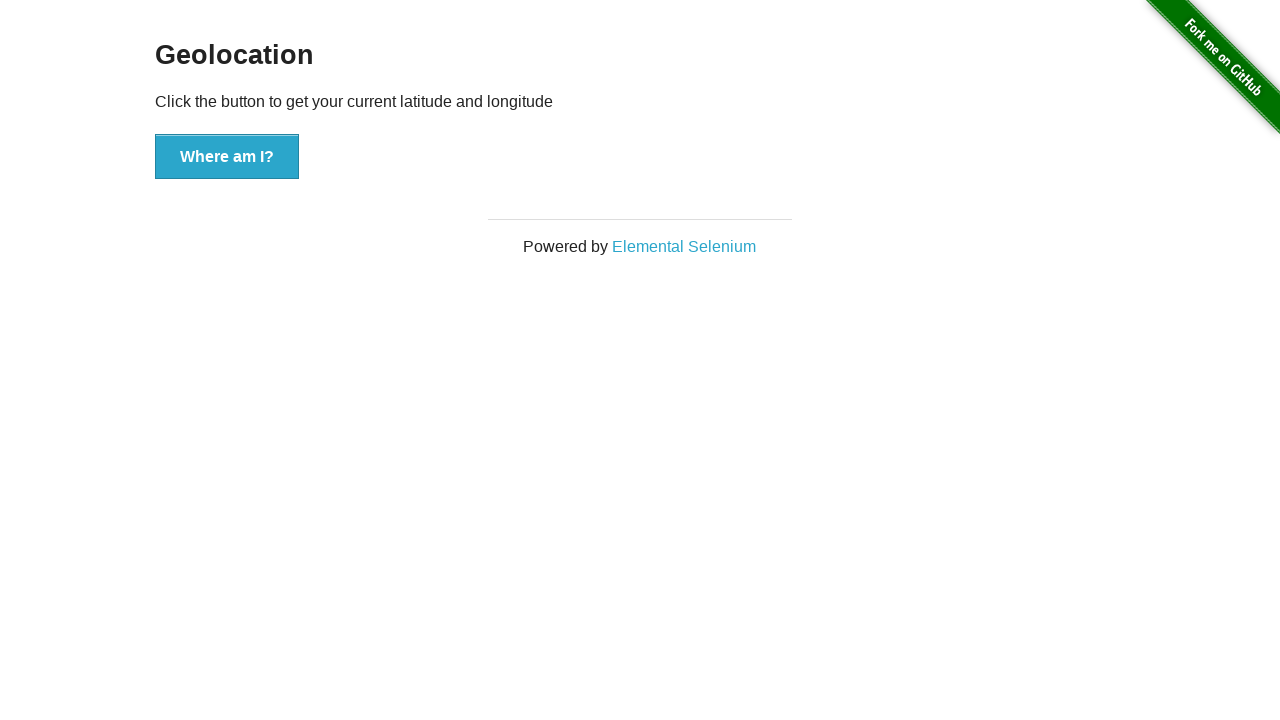

Scrolled to bottom of page
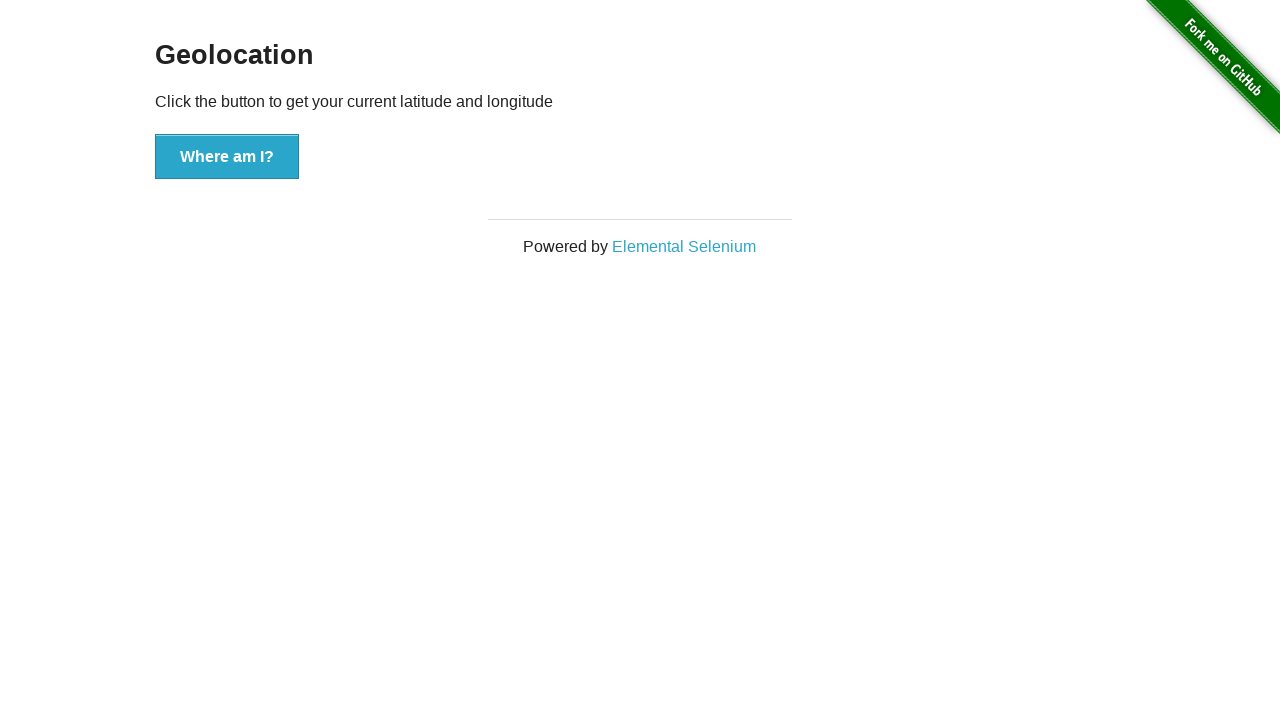

Clicked footer link at (684, 247) on xpath=//*[@id='page-footer']/div/div/a
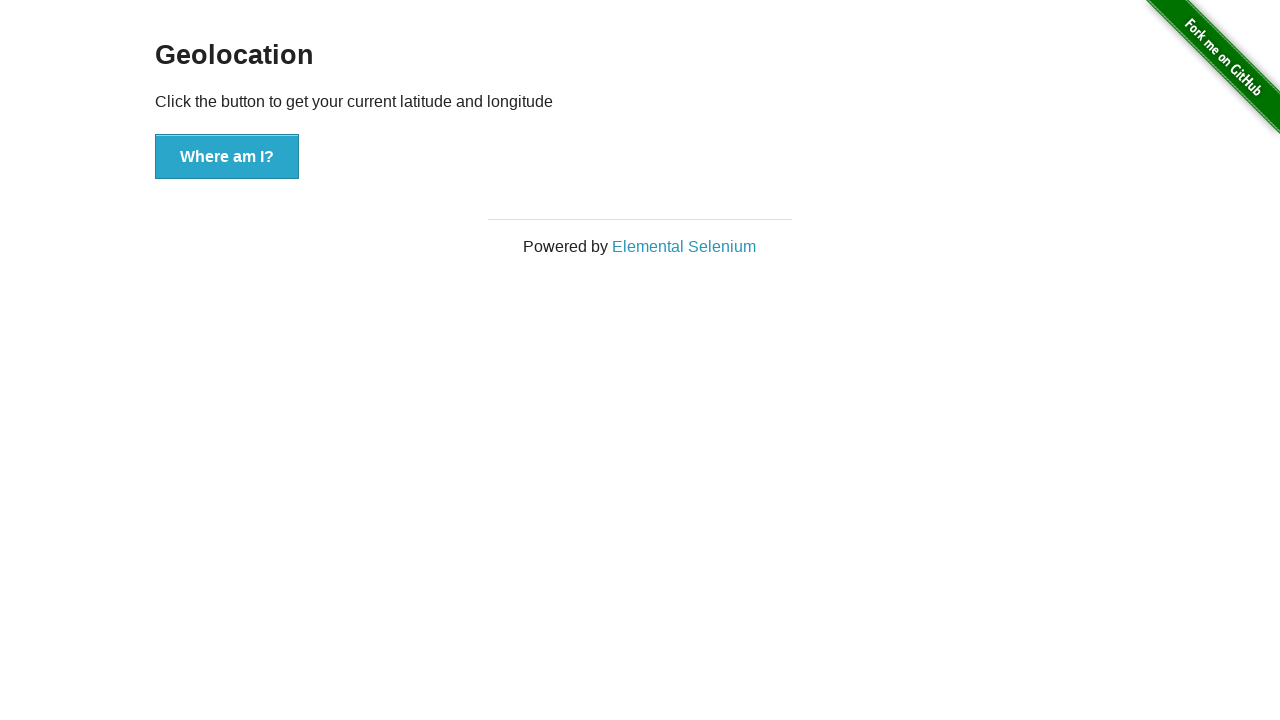

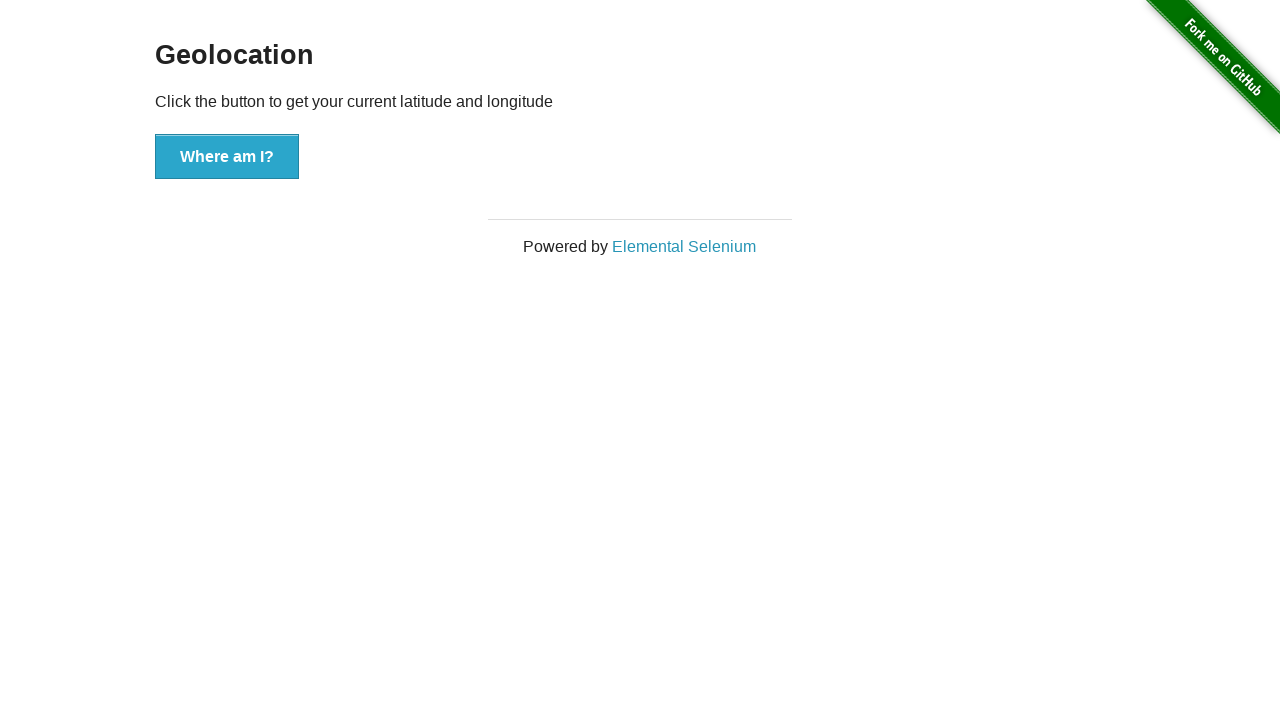